Tests file upload functionality by selecting a file using the choose file button, clicking upload, and verifying the "File Uploaded!" success message is displayed.

Starting URL: https://the-internet.herokuapp.com/upload

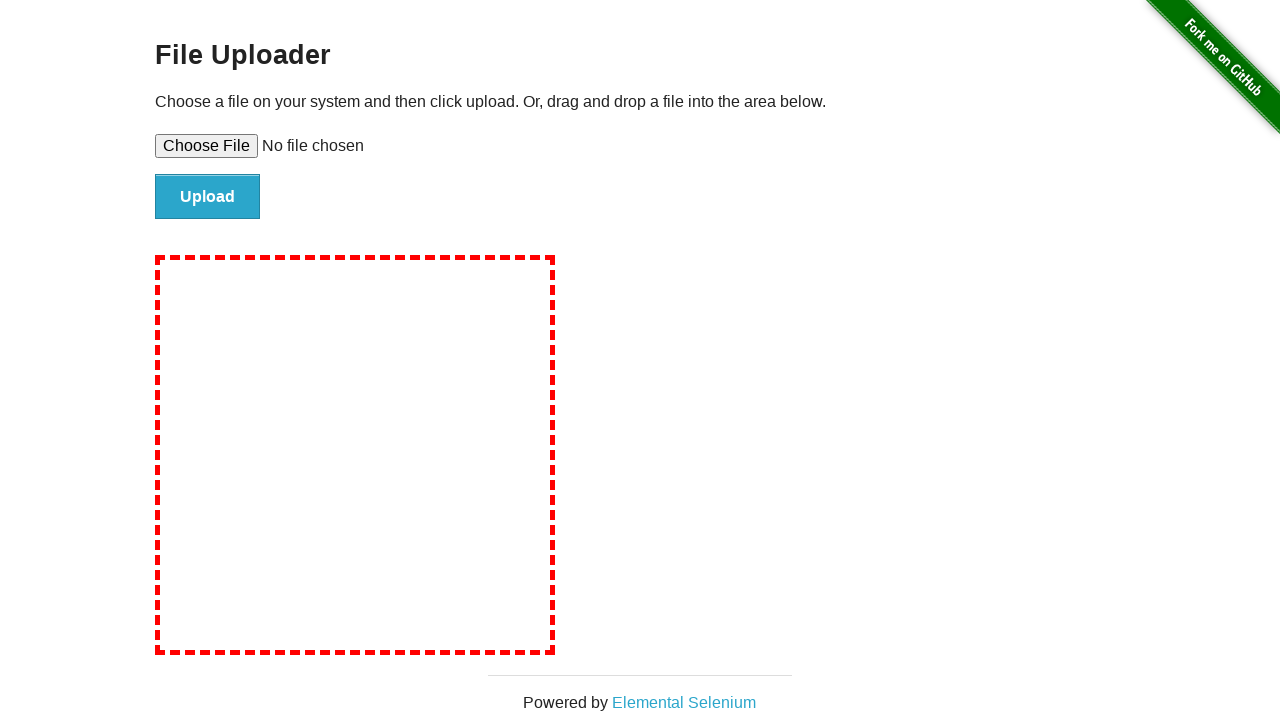

Created temporary test file for upload
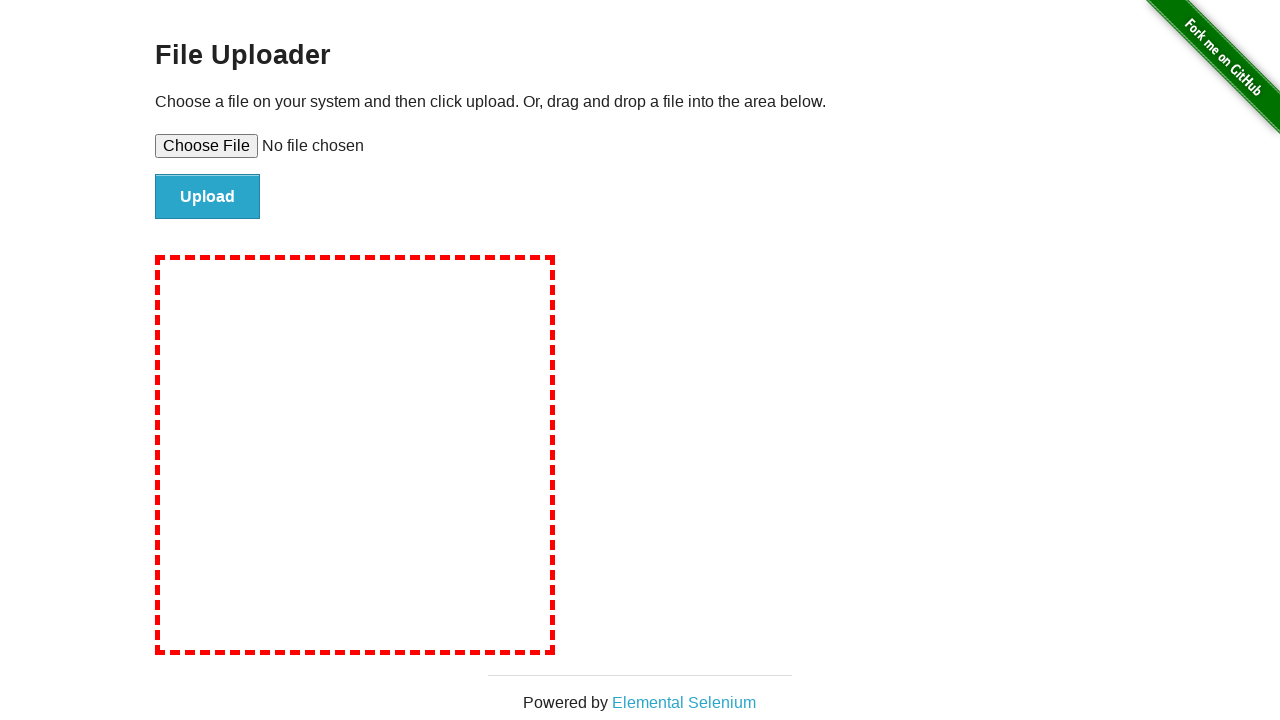

Selected test file using file upload input
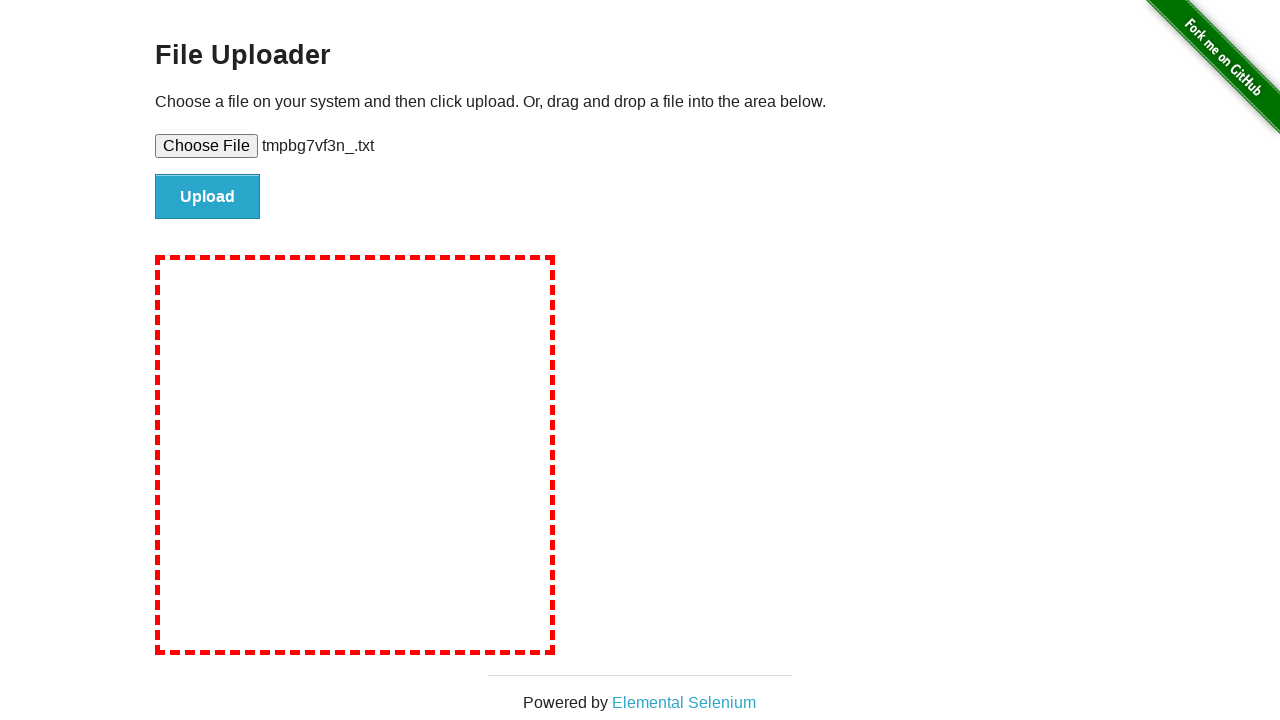

Clicked Upload button to submit file at (208, 197) on #file-submit
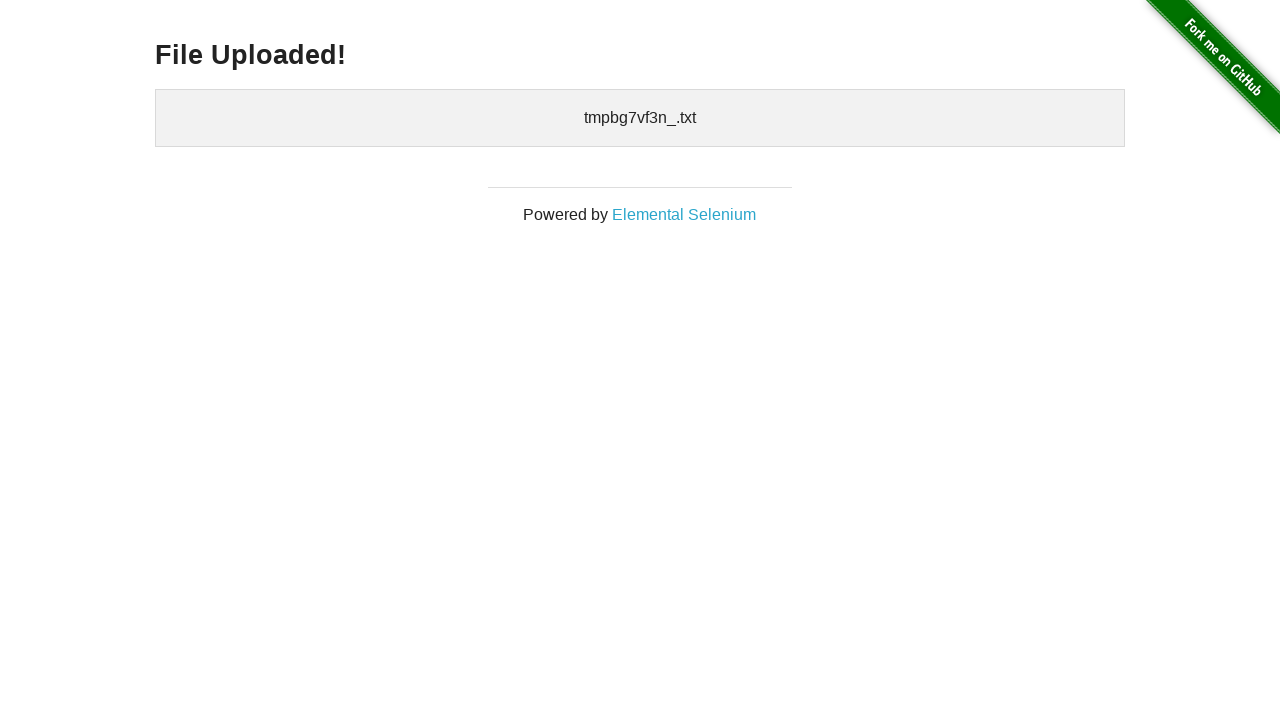

Verified 'File Uploaded!' success message is displayed
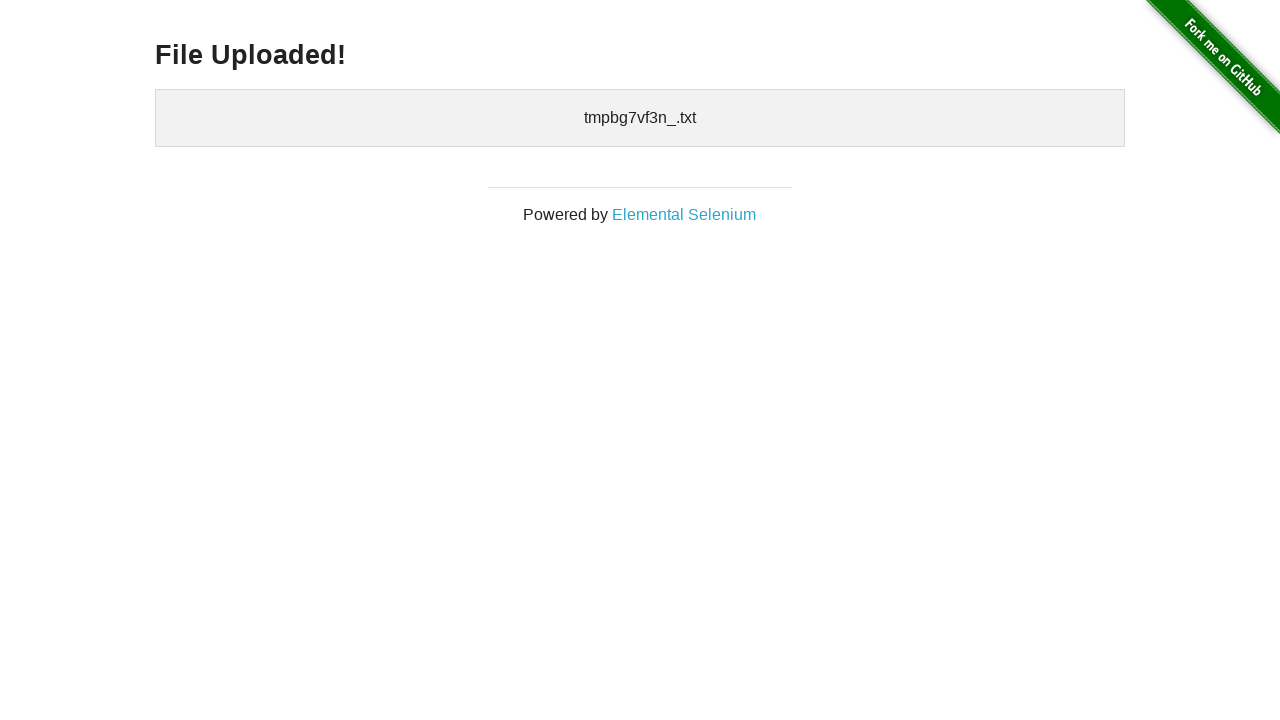

Cleaned up temporary test file
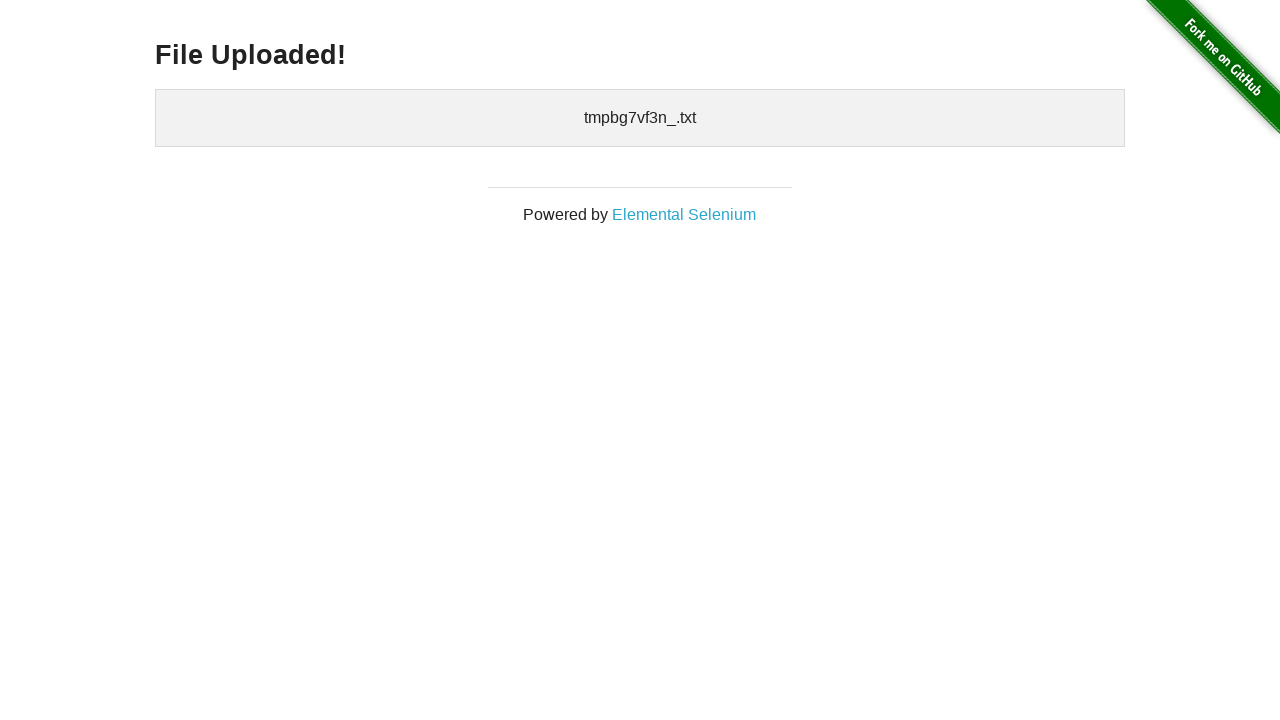

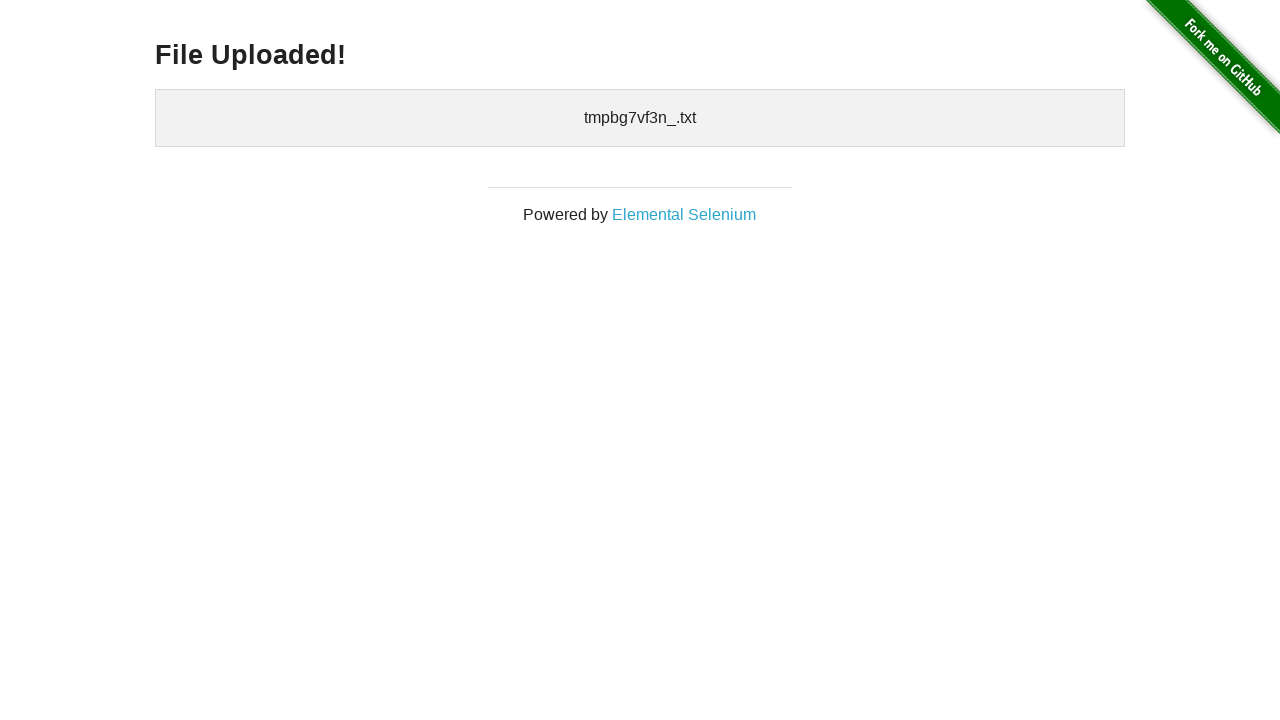